Tests a web form on the Selenium demo site by filling in a text field and submitting the form

Starting URL: https://www.selenium.dev/selenium/web/web-form.html

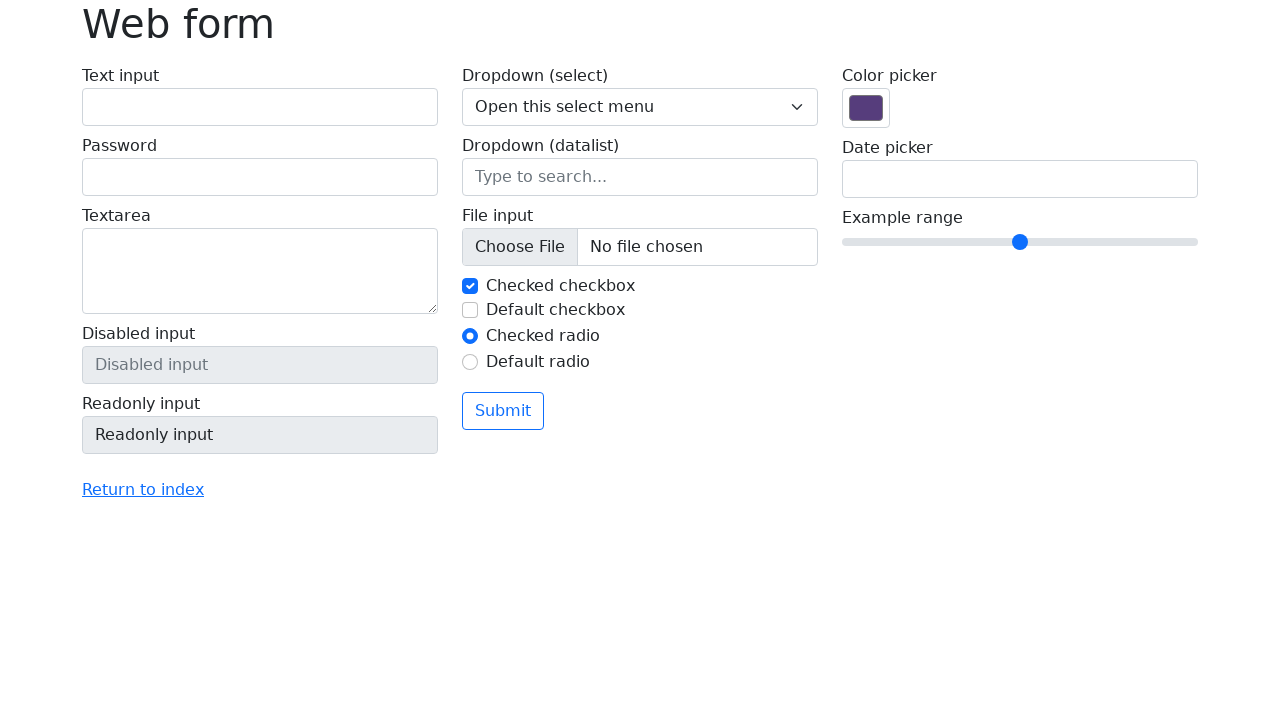

Filled text field with 'Selenium' on input[name='my-text']
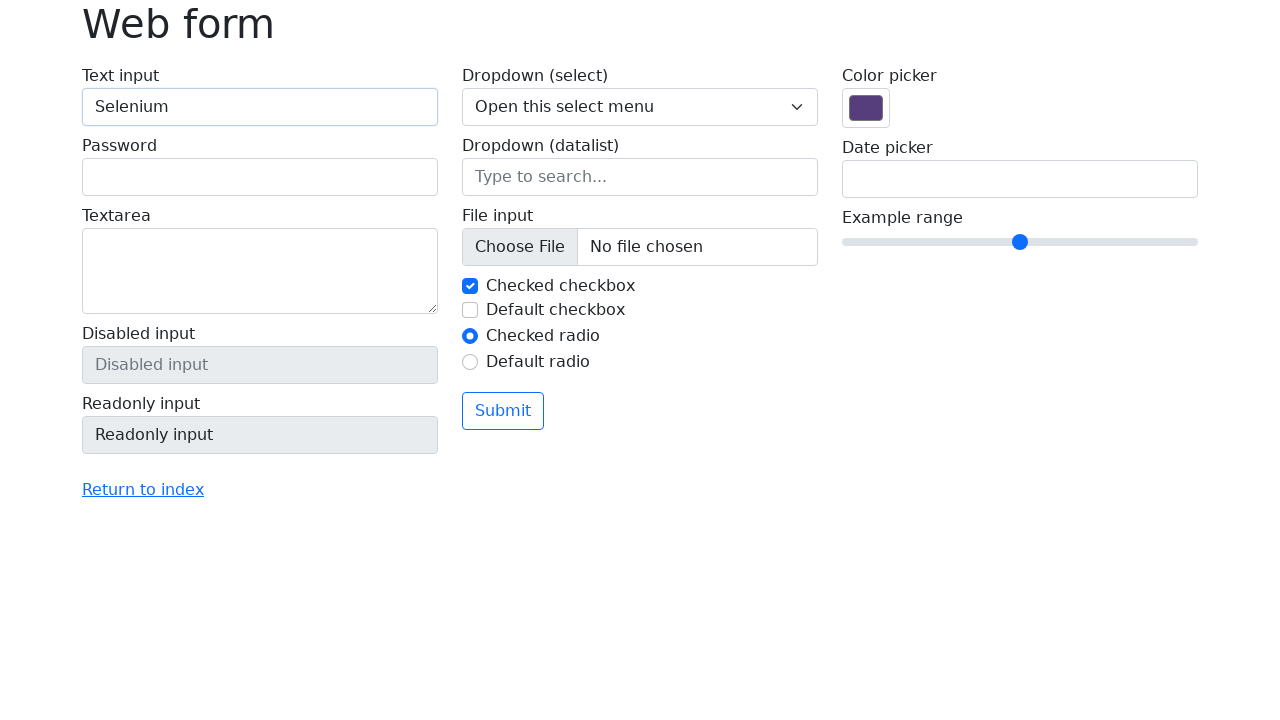

Clicked submit button at (503, 411) on button
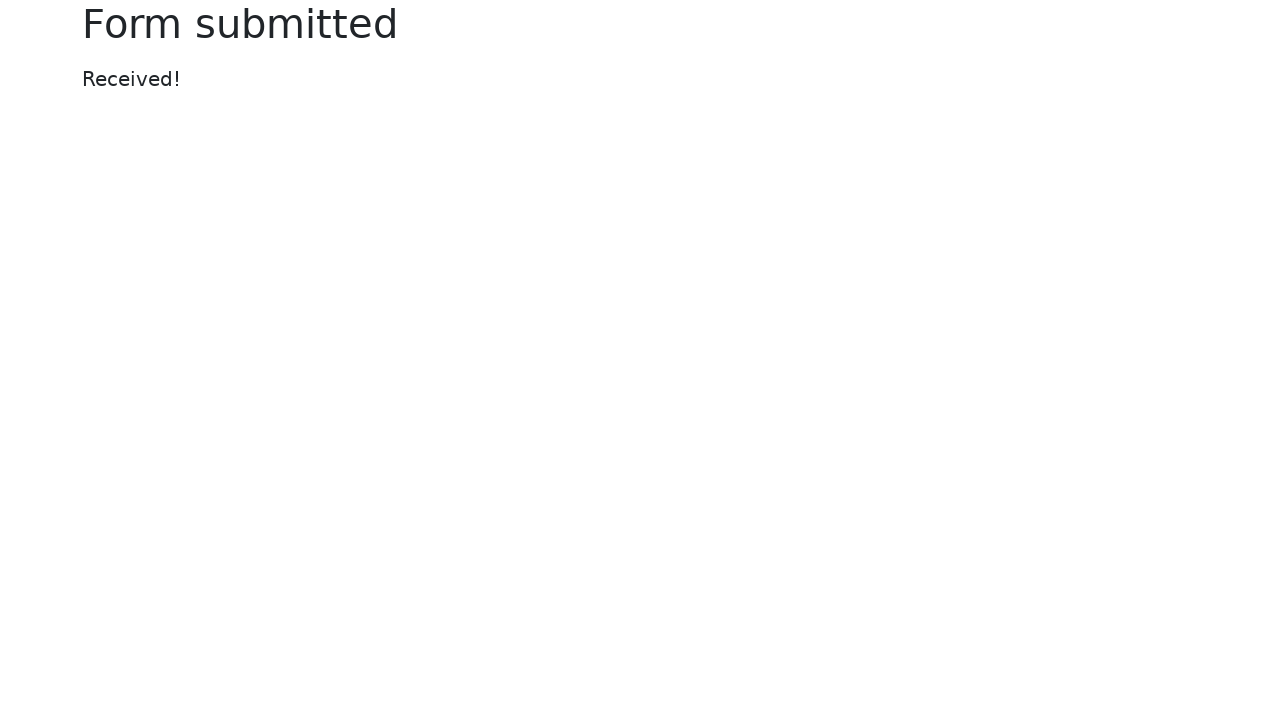

Success message appeared
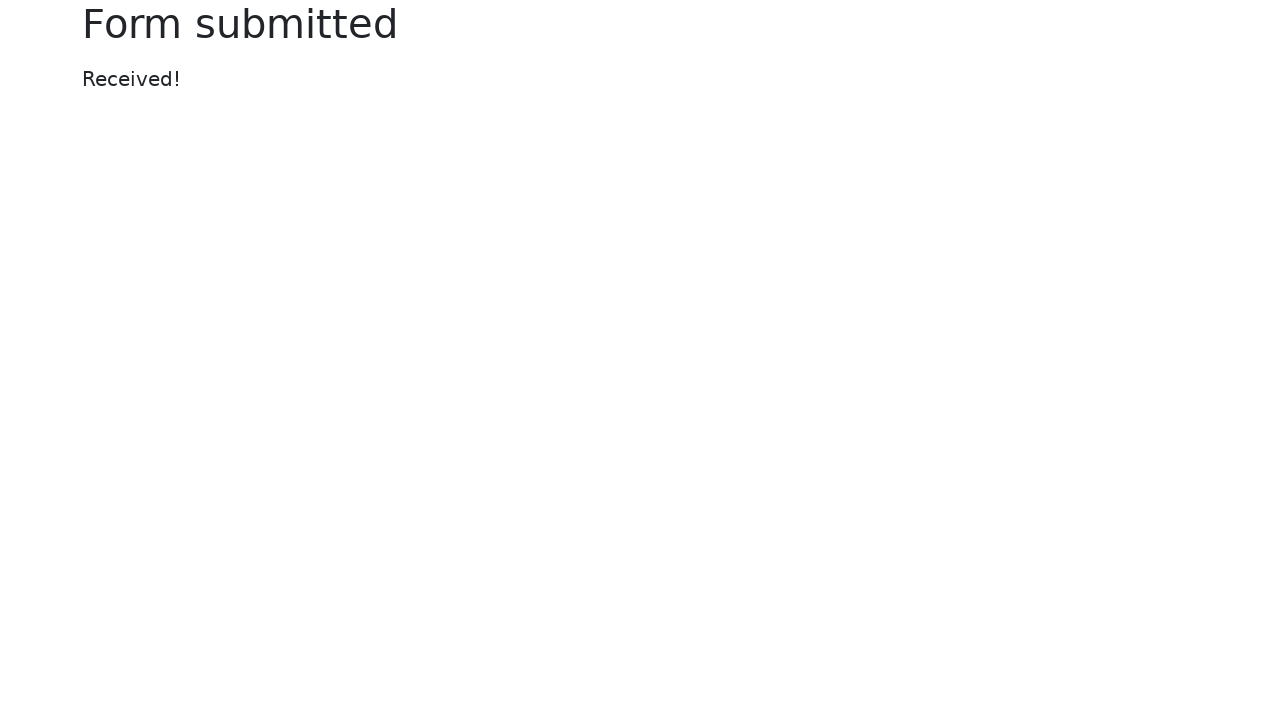

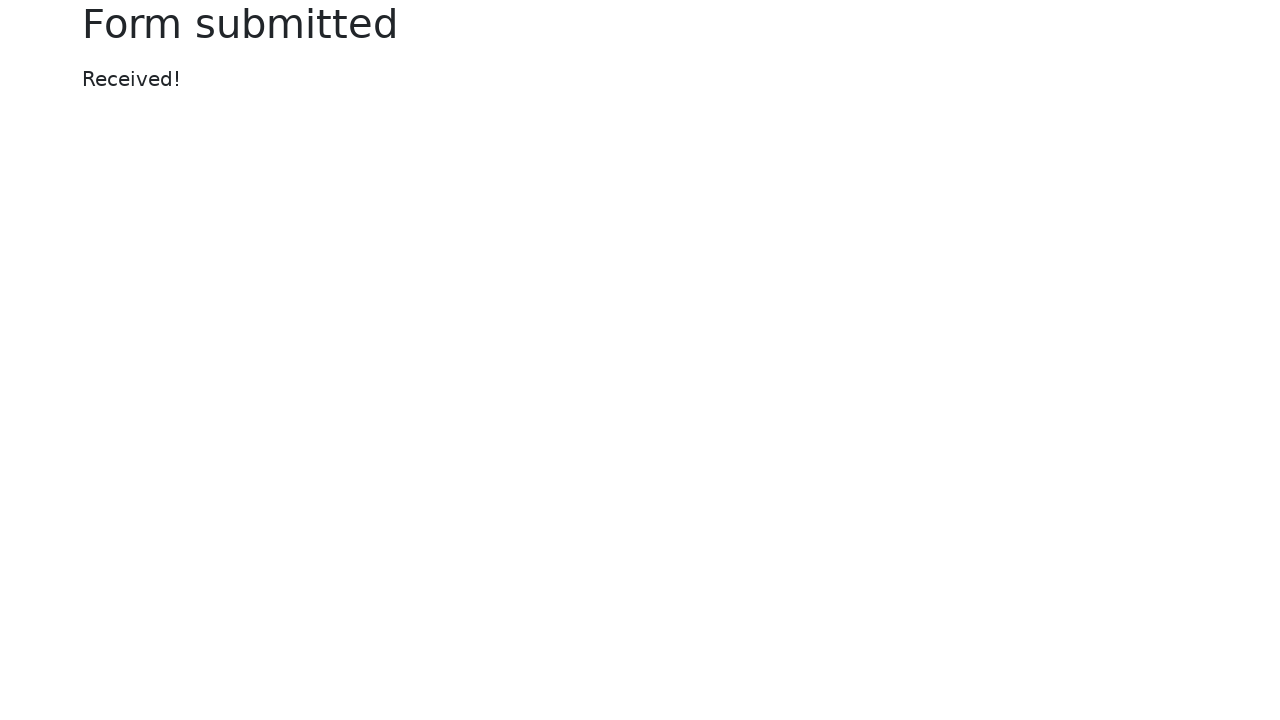